Tests bank manager functionality by logging in as manager, adding a new customer with name and post code, and navigating to open account tab.

Starting URL: https://www.globalsqa.com/angularJs-protractor/BankingProject/#/login

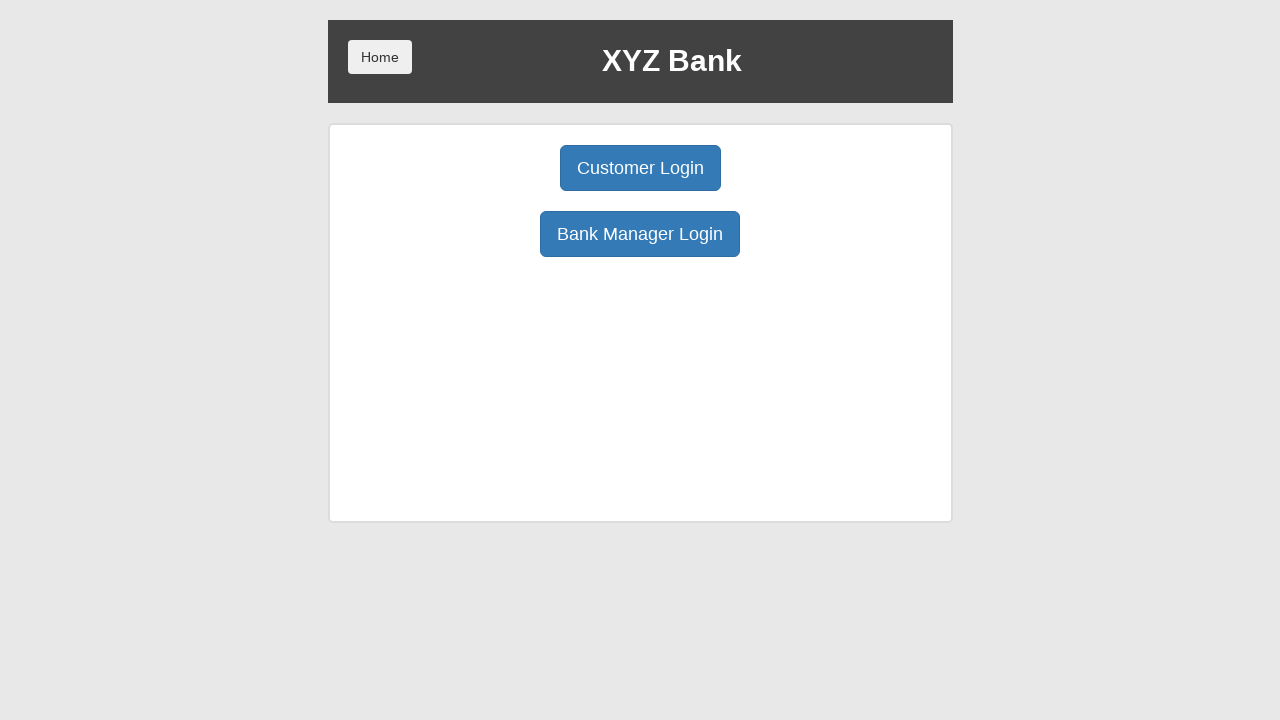

Clicked Bank Manager Login button at (640, 234) on xpath=//button[text()='Bank Manager Login']
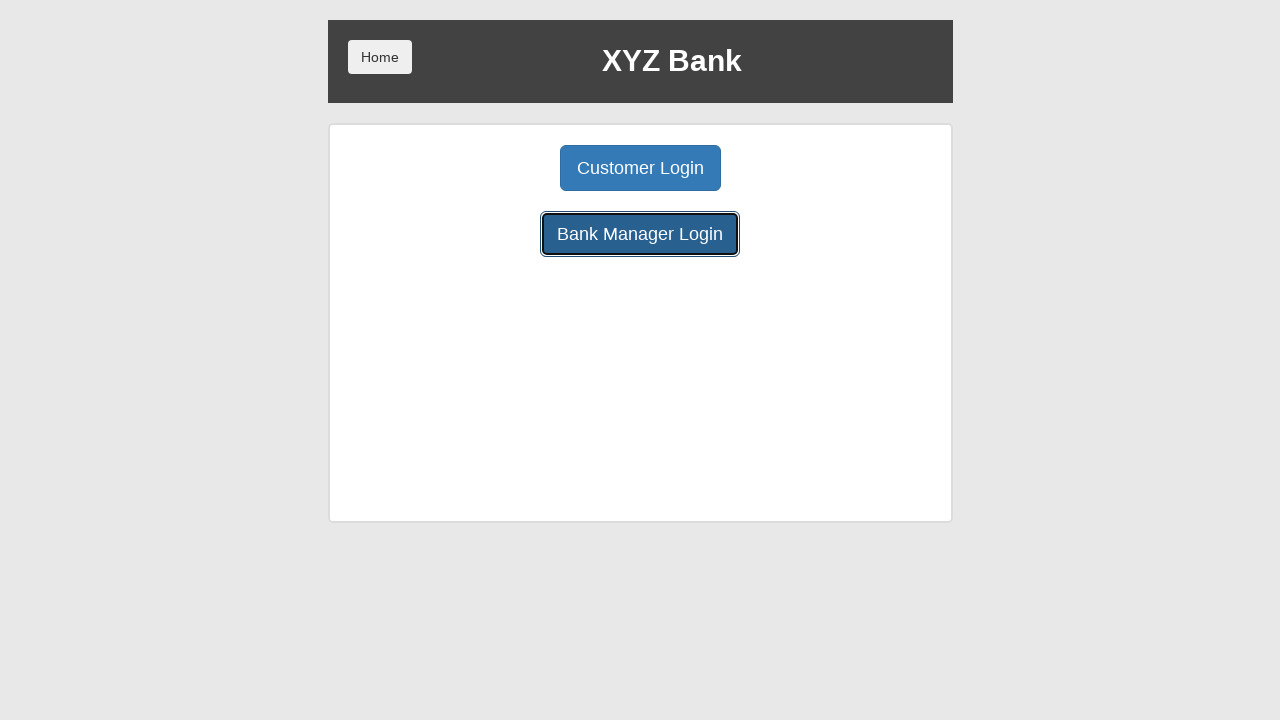

Clicked Add Customer tab at (502, 168) on xpath=//*[@class='btn btn-lg tab'][1]
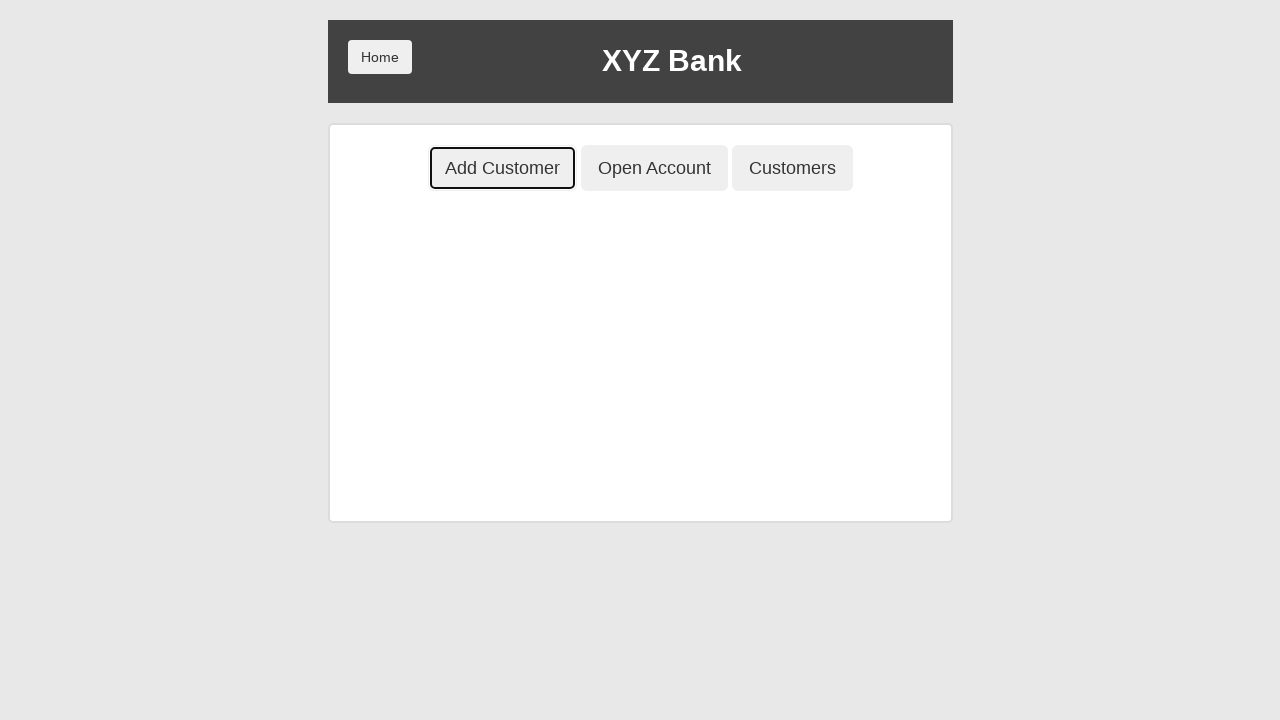

Filled First Name field with 'Sarah' on input[placeholder='First Name']
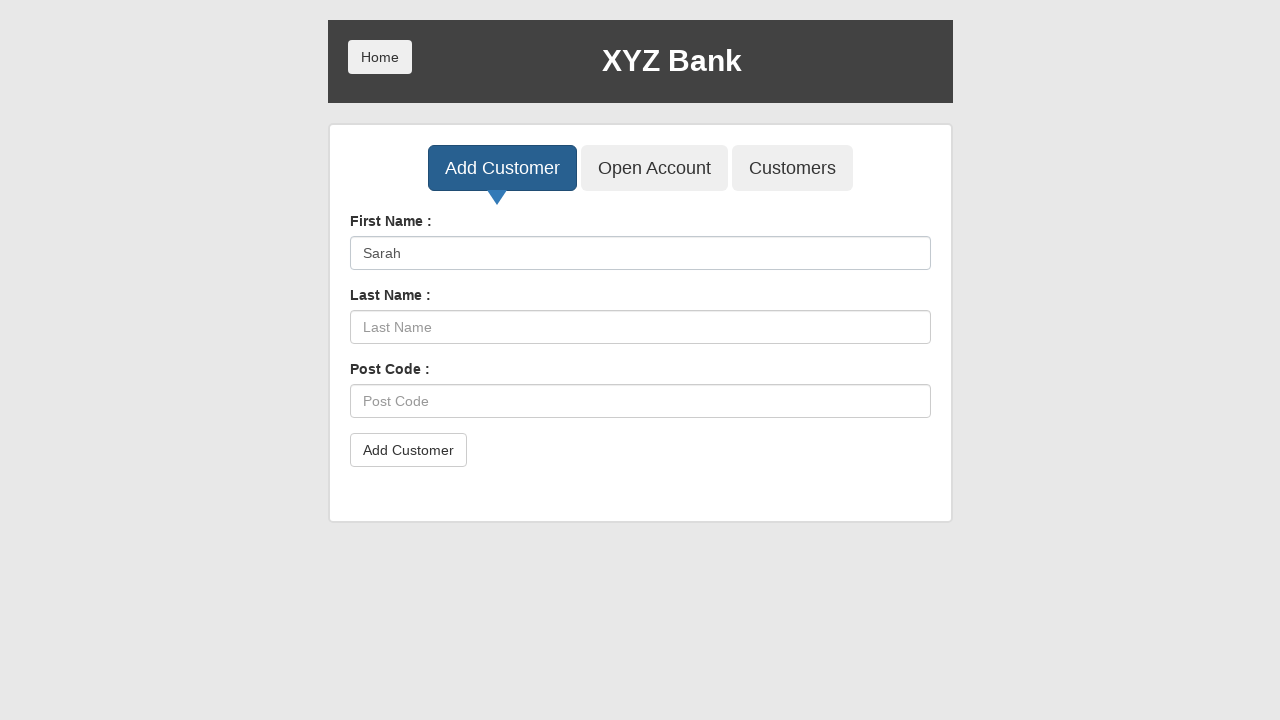

Filled Last Name field with 'Connor' on input[placeholder='Last Name']
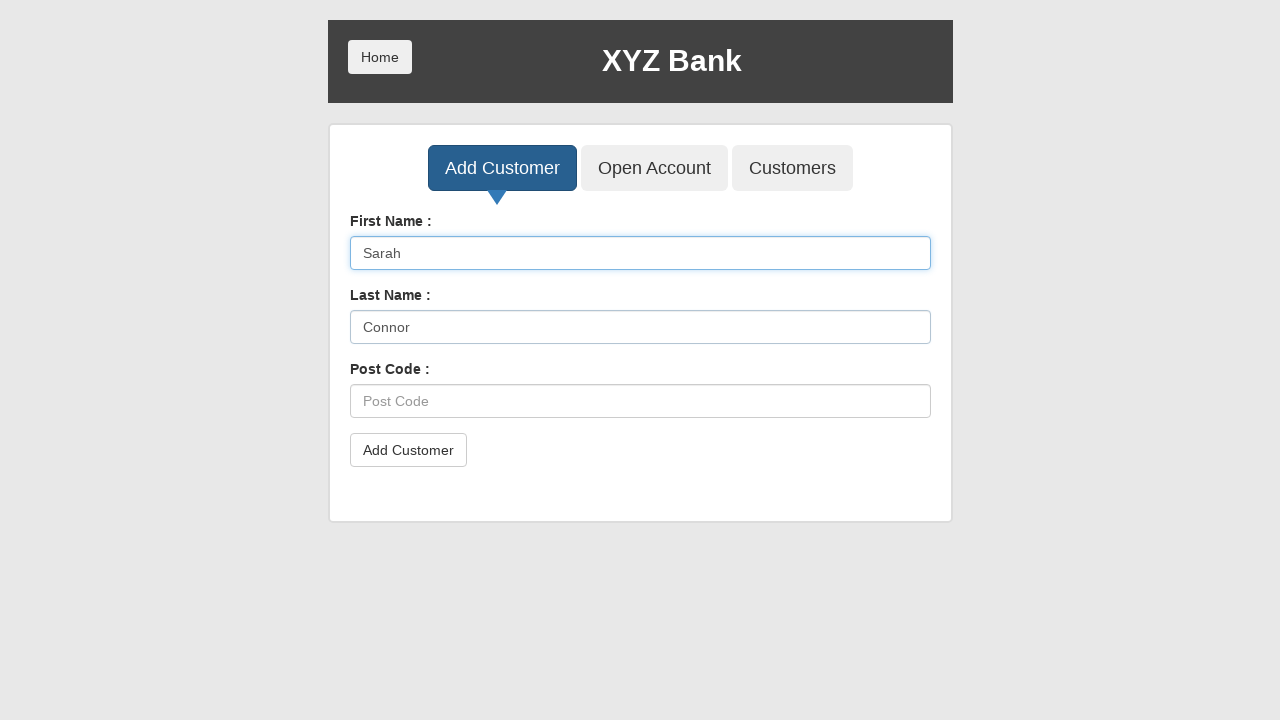

Filled Post Code field with '147258' on input[placeholder='Post Code']
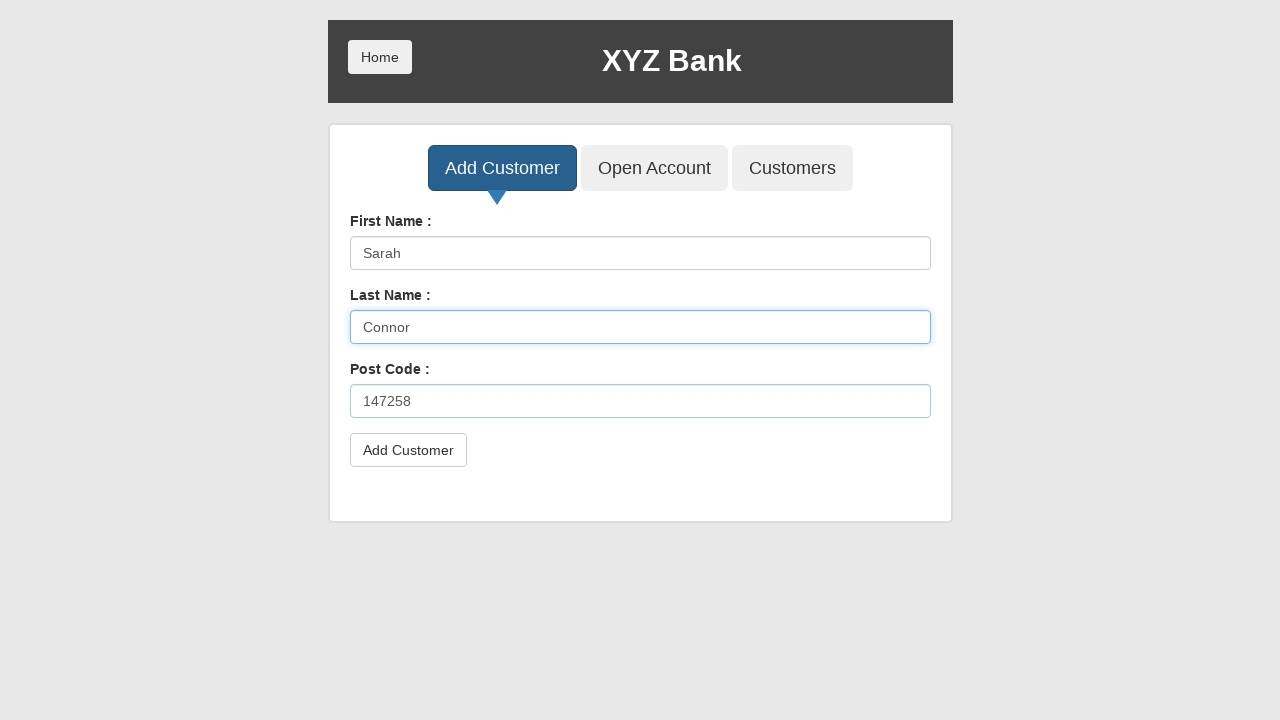

Clicked Add Customer submit button at (408, 450) on button[type='submit']
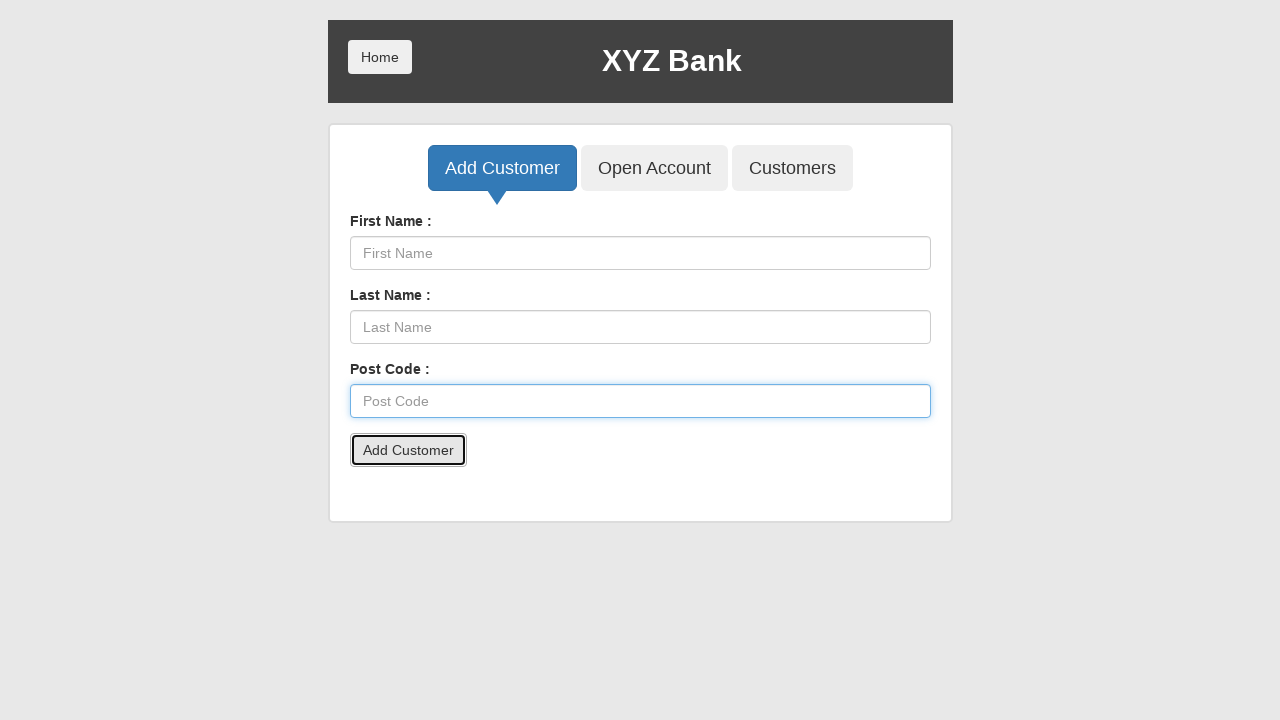

Accepted alert dialog and waited 500ms
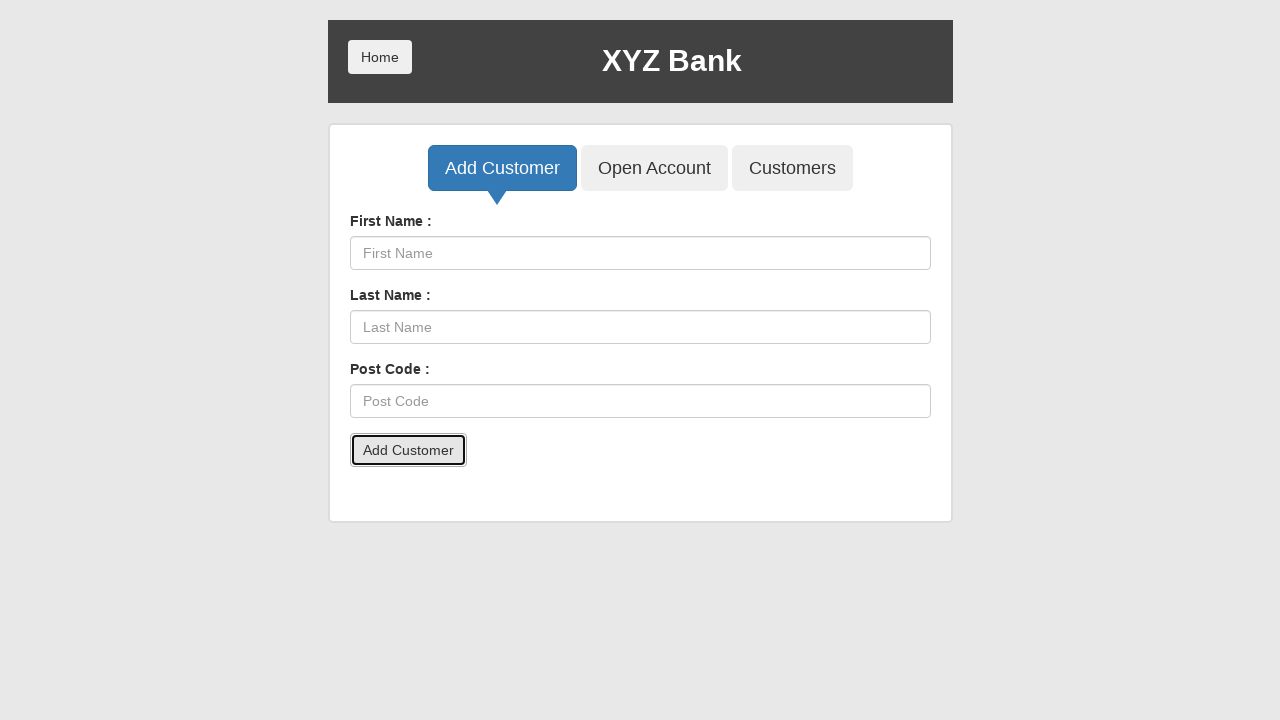

Clicked Open Account tab at (654, 168) on xpath=//*[@class='btn btn-lg tab'][1]
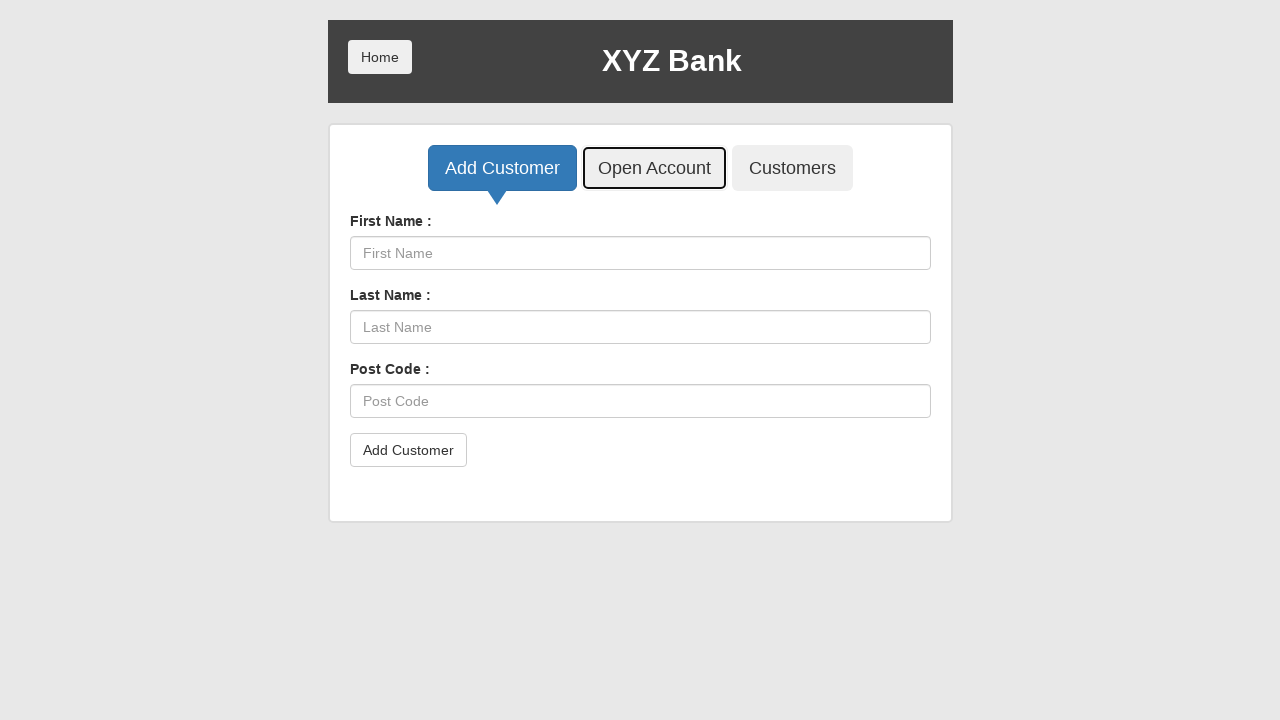

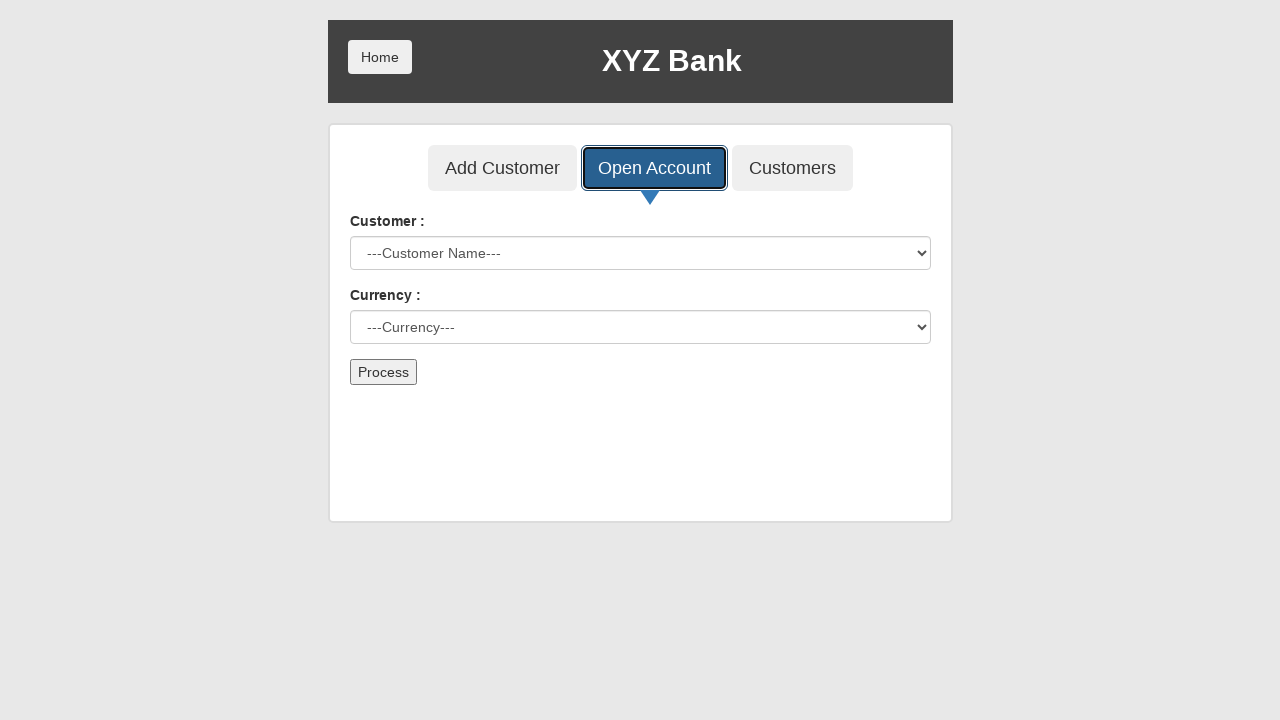